Tests JavaScript alert prompt functionality by clicking on prompt button, entering text, and verifying the result

Starting URL: https://the-internet.herokuapp.com/javascript_alerts

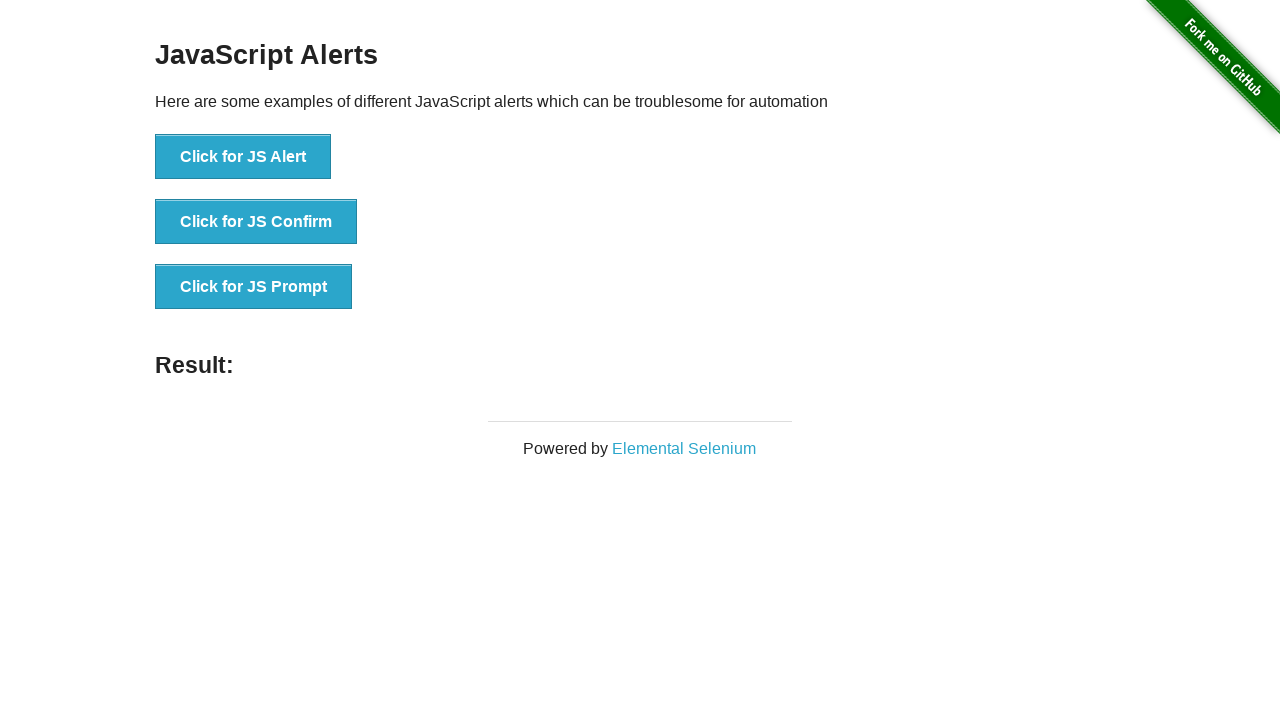

Clicked on the JavaScript prompt button at (254, 287) on #content > div > ul > li:nth-child(3) > button
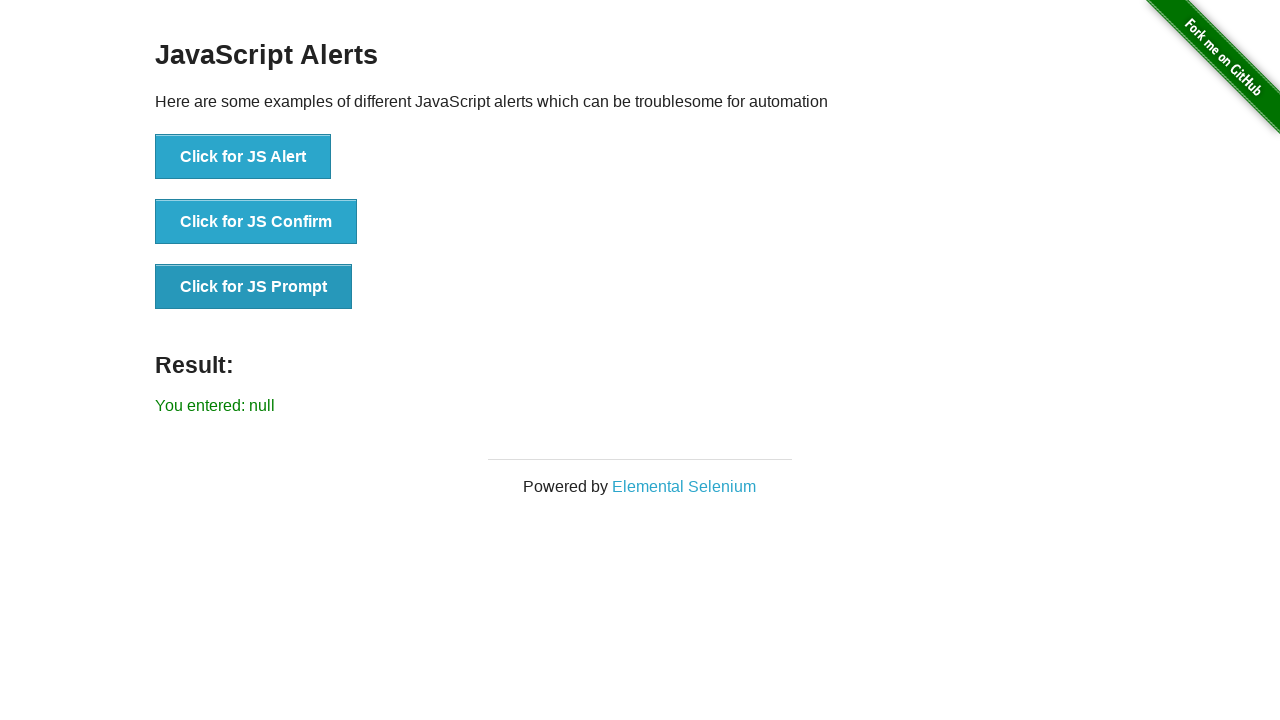

Set up dialog handler to accept prompt with text 'Happy Friday'
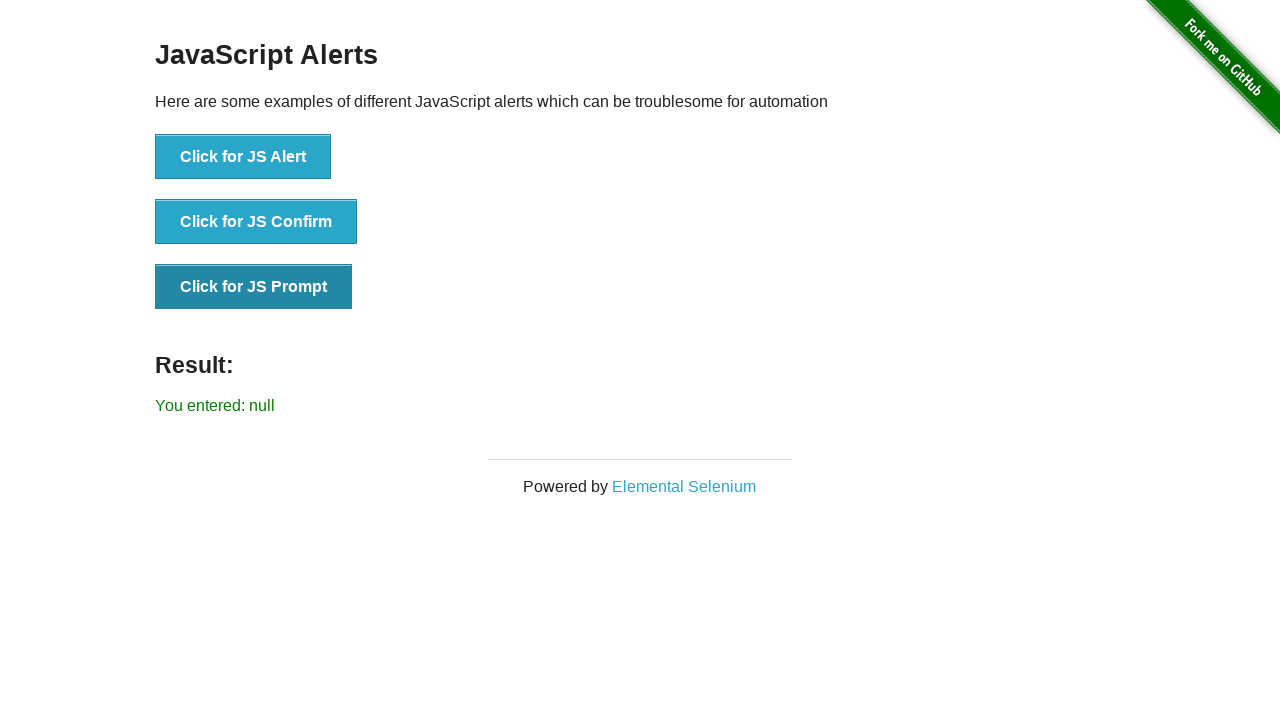

Waited for result element to appear
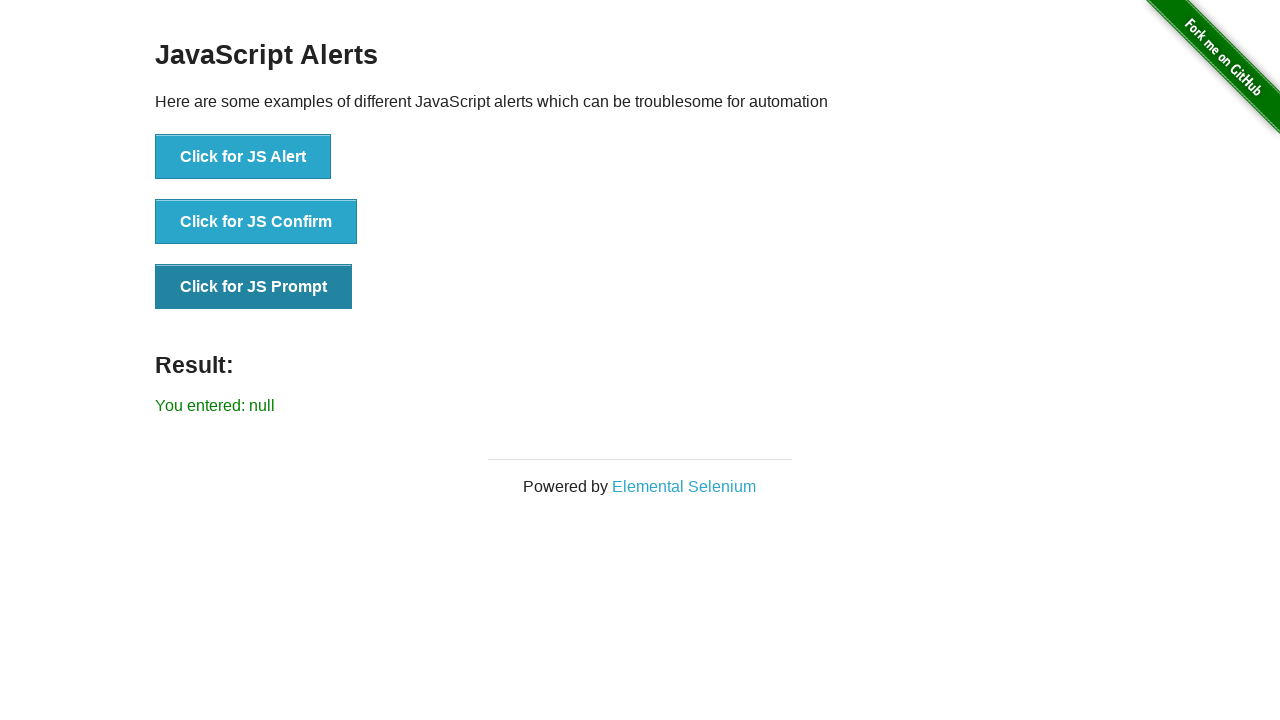

Extracted result text: You entered: null
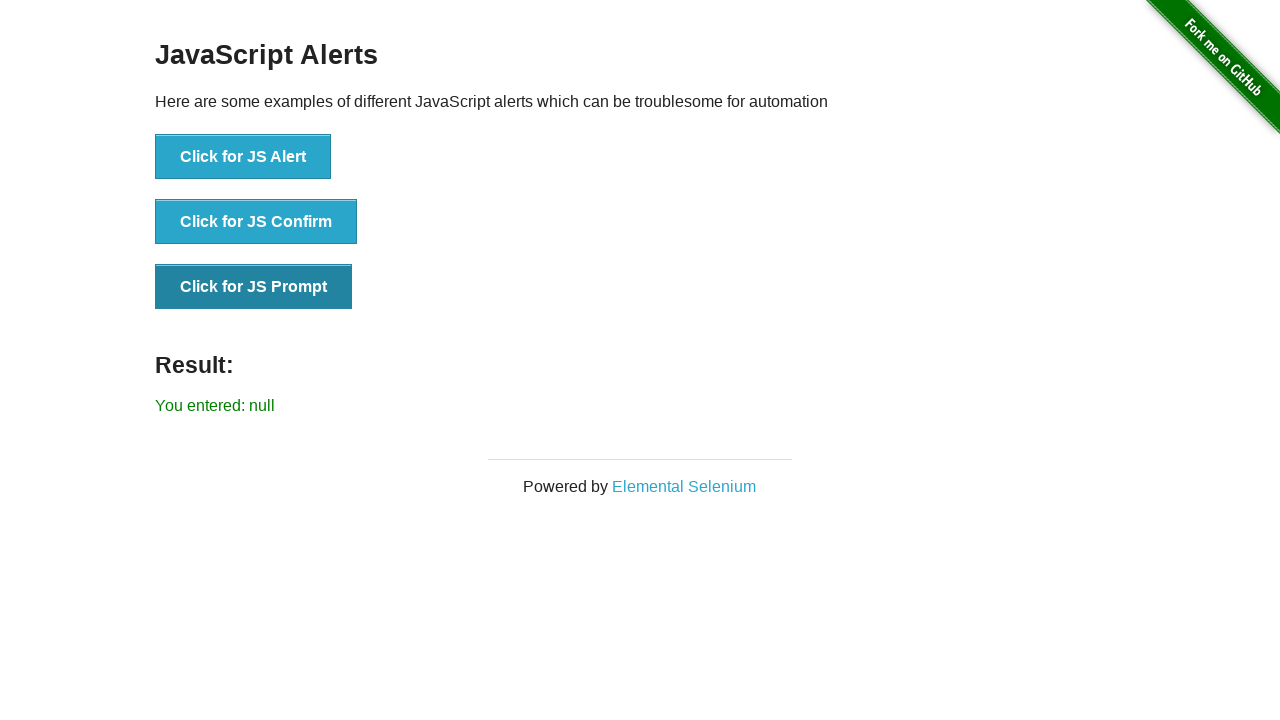

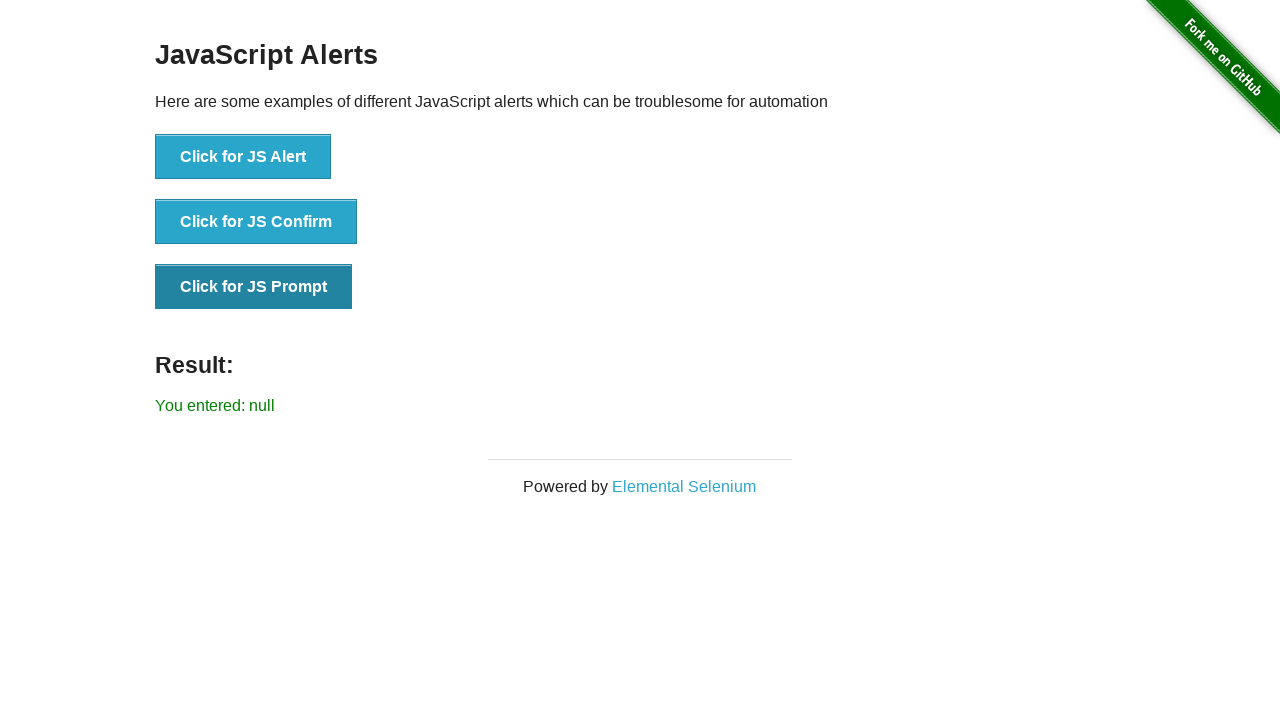